Tests window handling functionality by opening multiple windows, switching between them, and interacting with form elements in the new window

Starting URL: https://demo.automationtesting.in/Windows.html

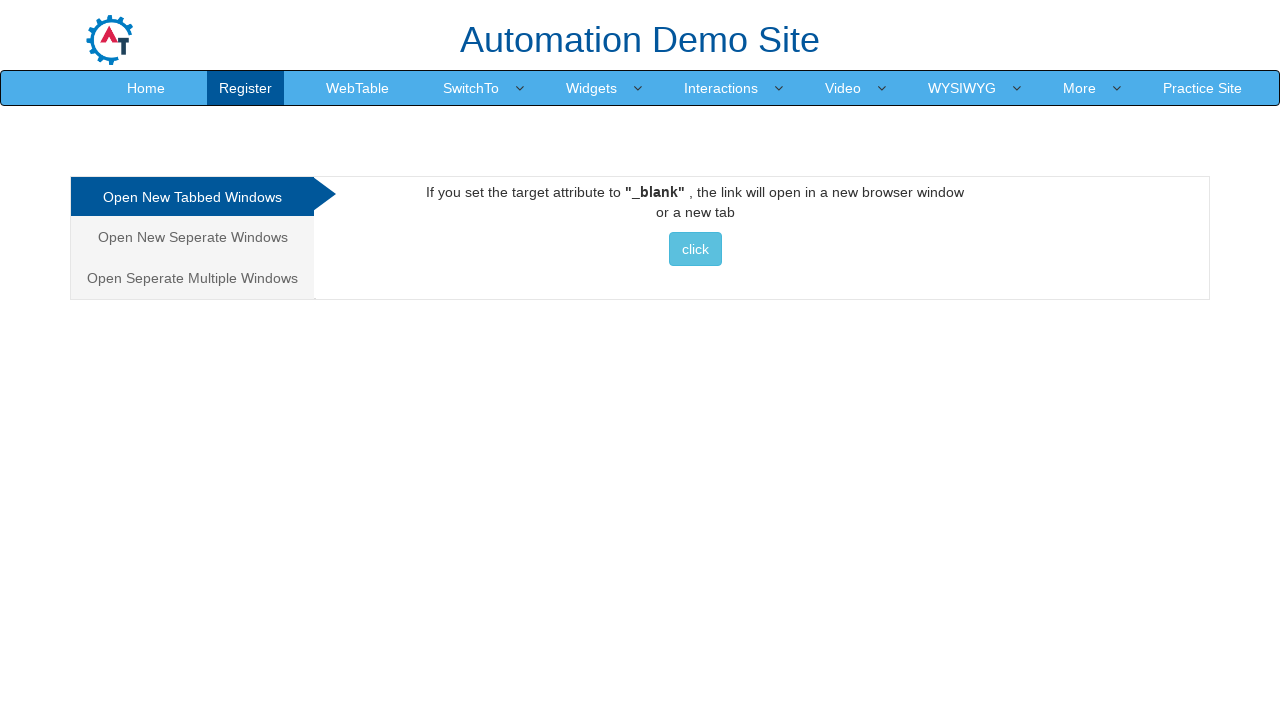

Clicked on 'Open Separate Multiple Windows' tab at (192, 278) on text='Open Seperate Multiple Windows'
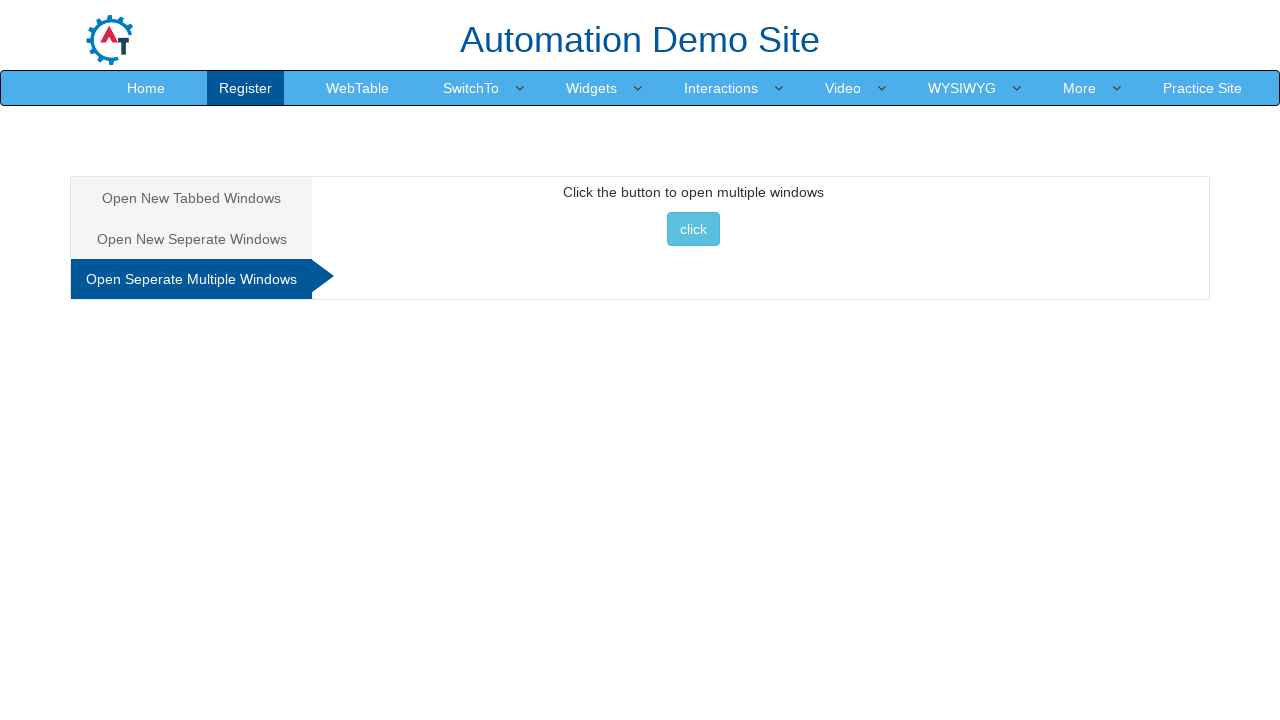

Clicked button to open multiple windows at (693, 229) on [onclick='multiwindow()']
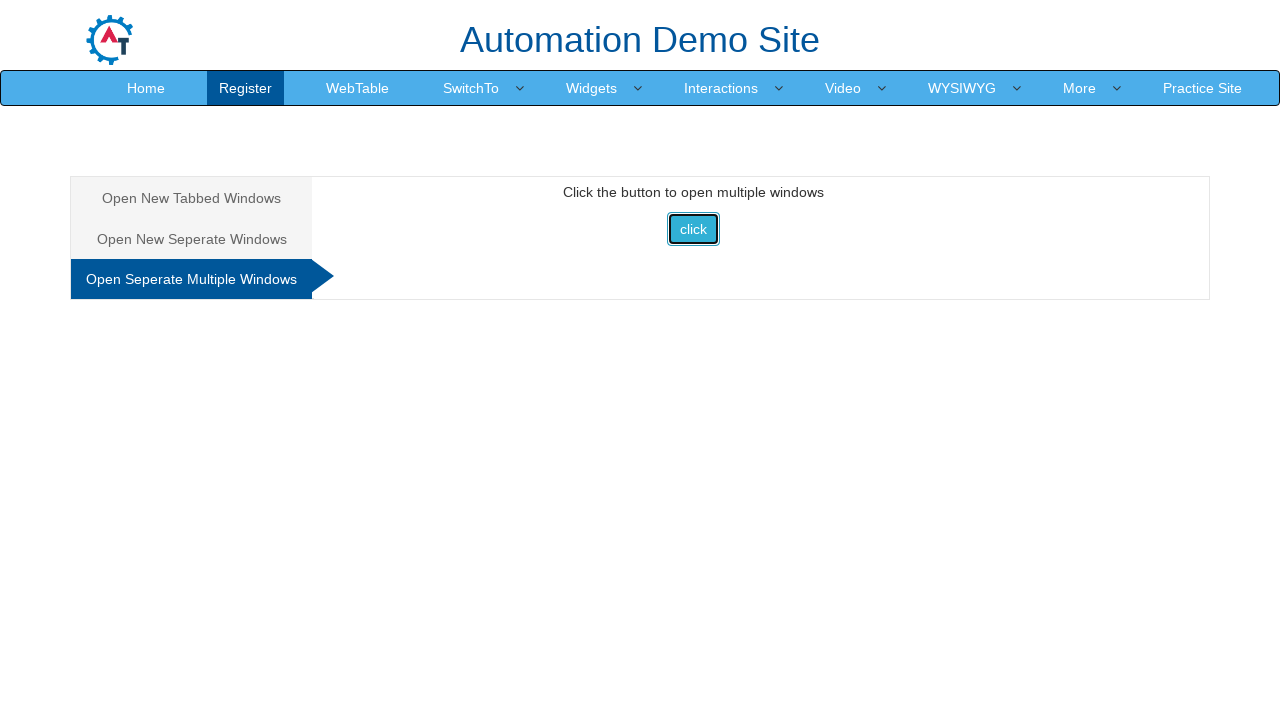

New window opened and switched to it
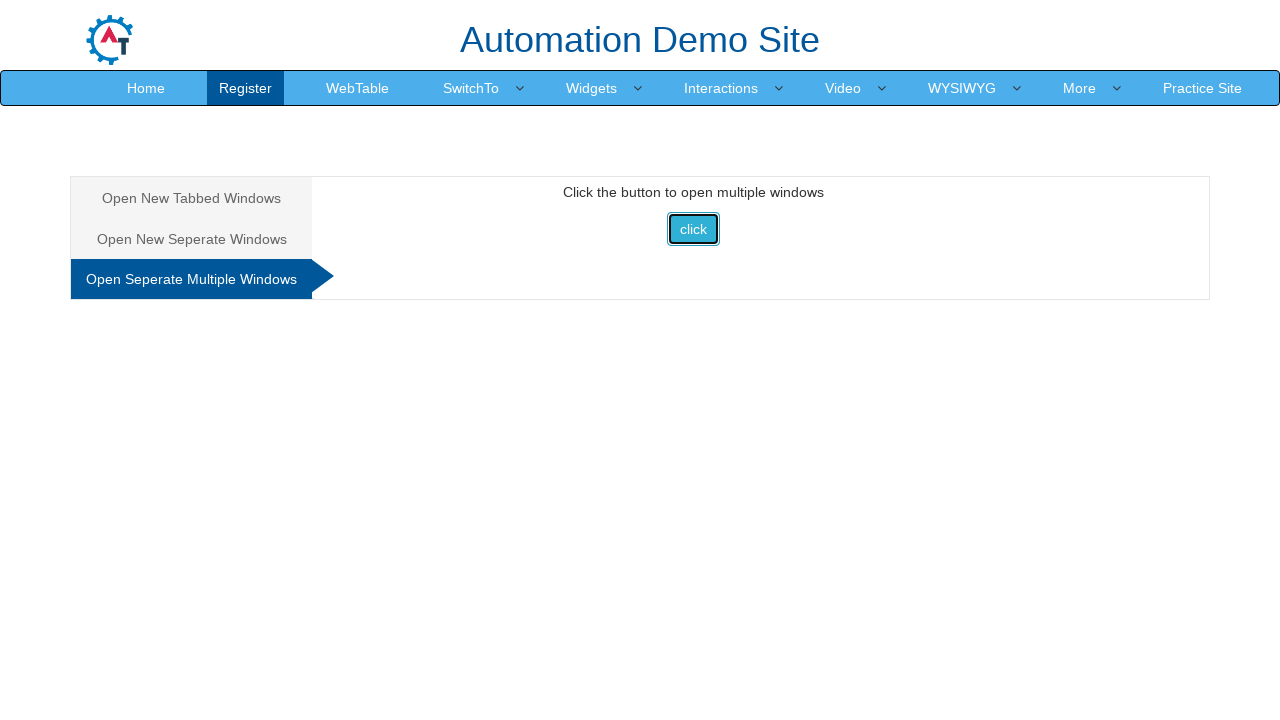

Clicked on image/button to enter registration page at (809, 374) on #enterimg
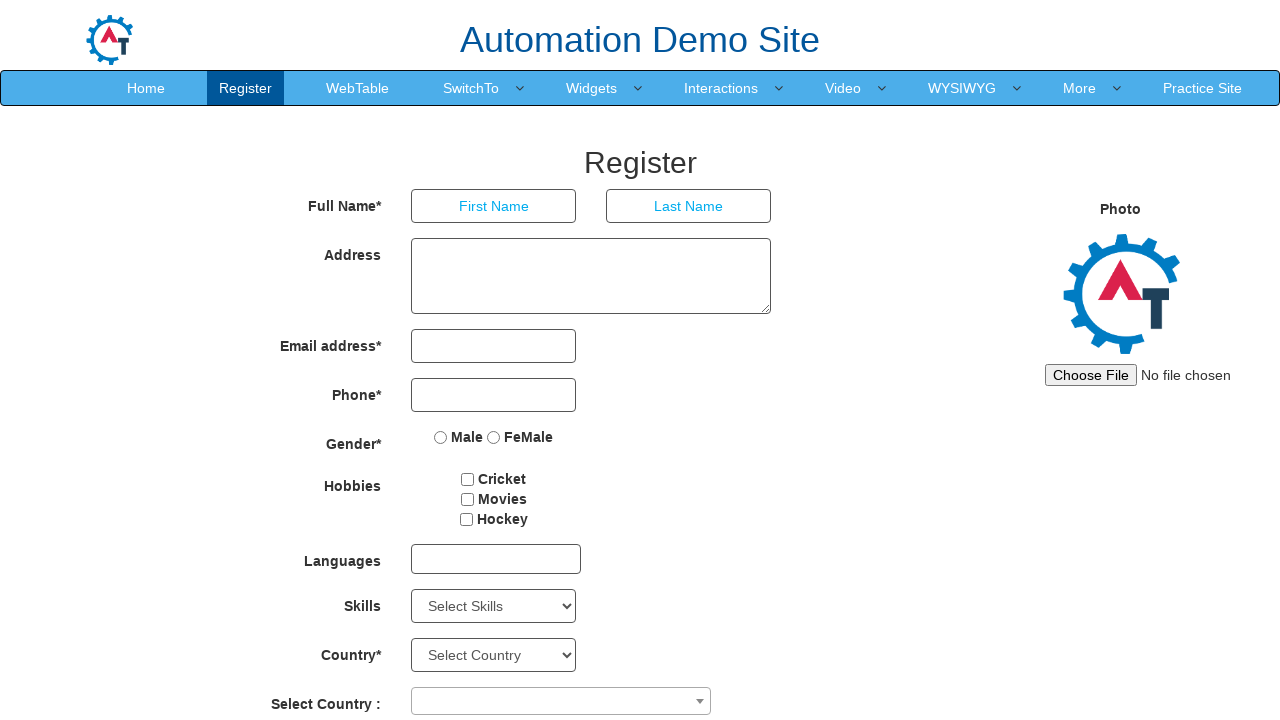

Filled first name field with 'Pooja' on [placeholder='First Name']
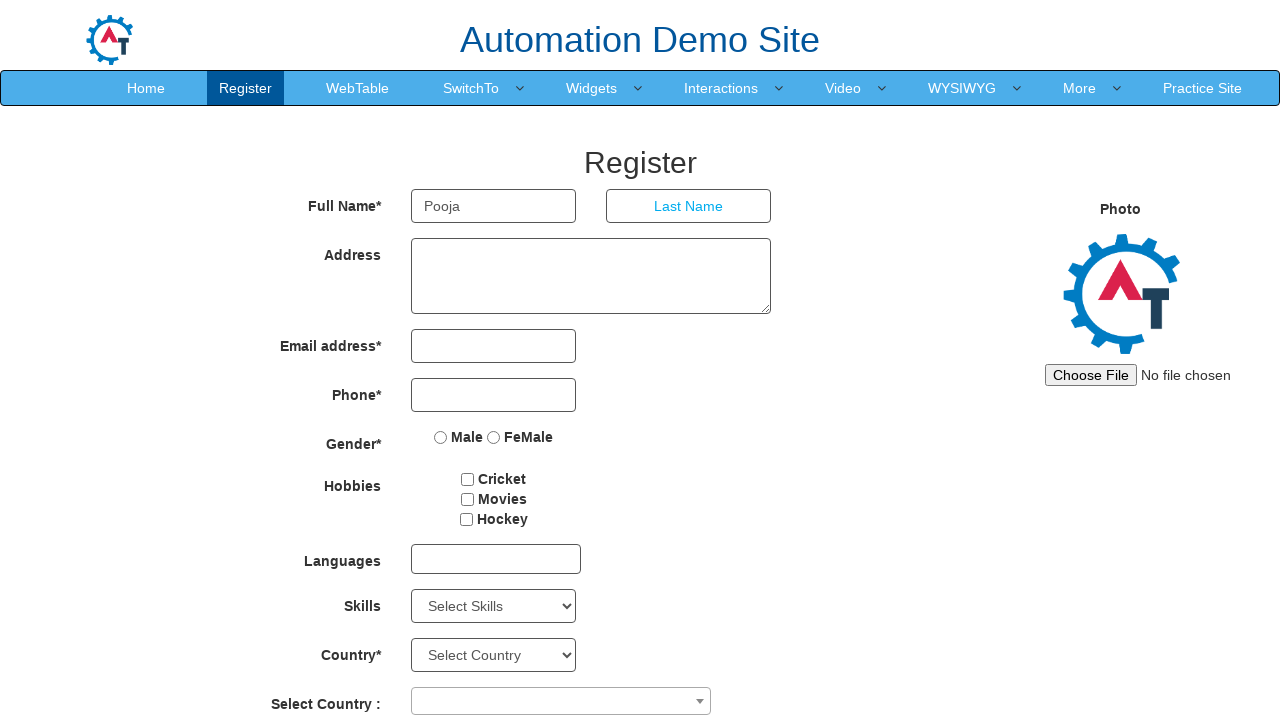

Cleared the first name field on [placeholder='First Name']
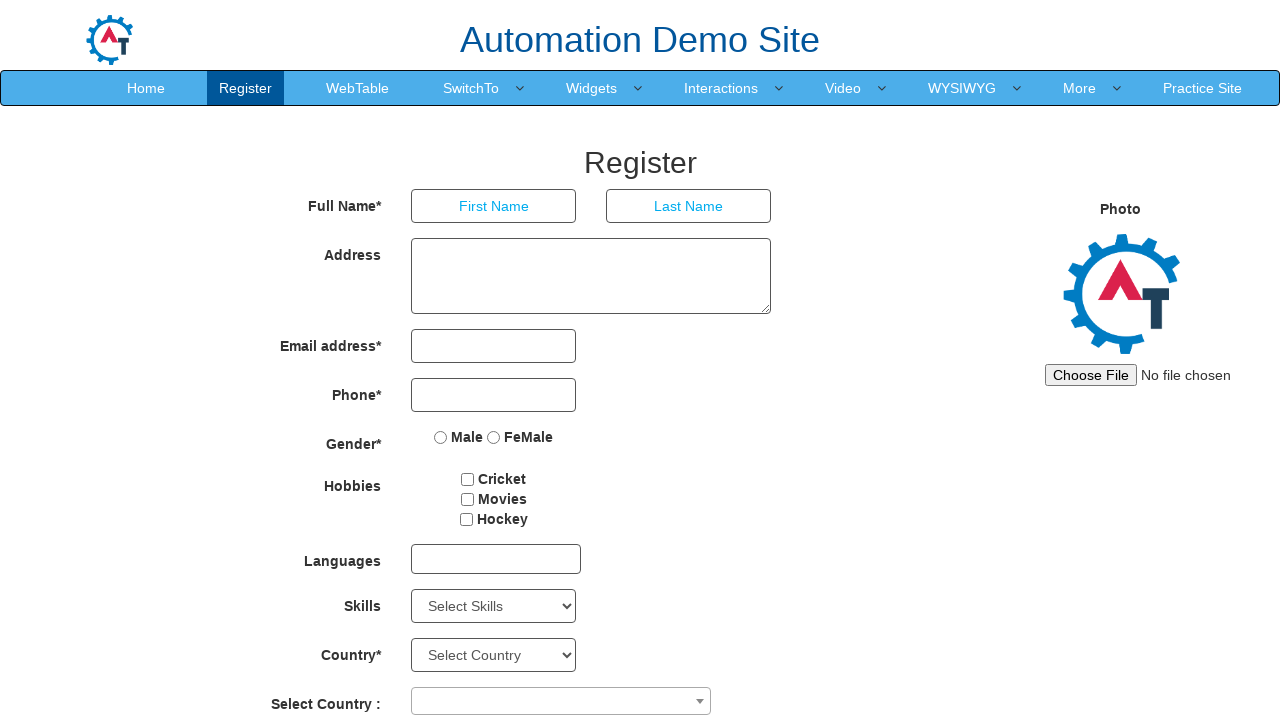

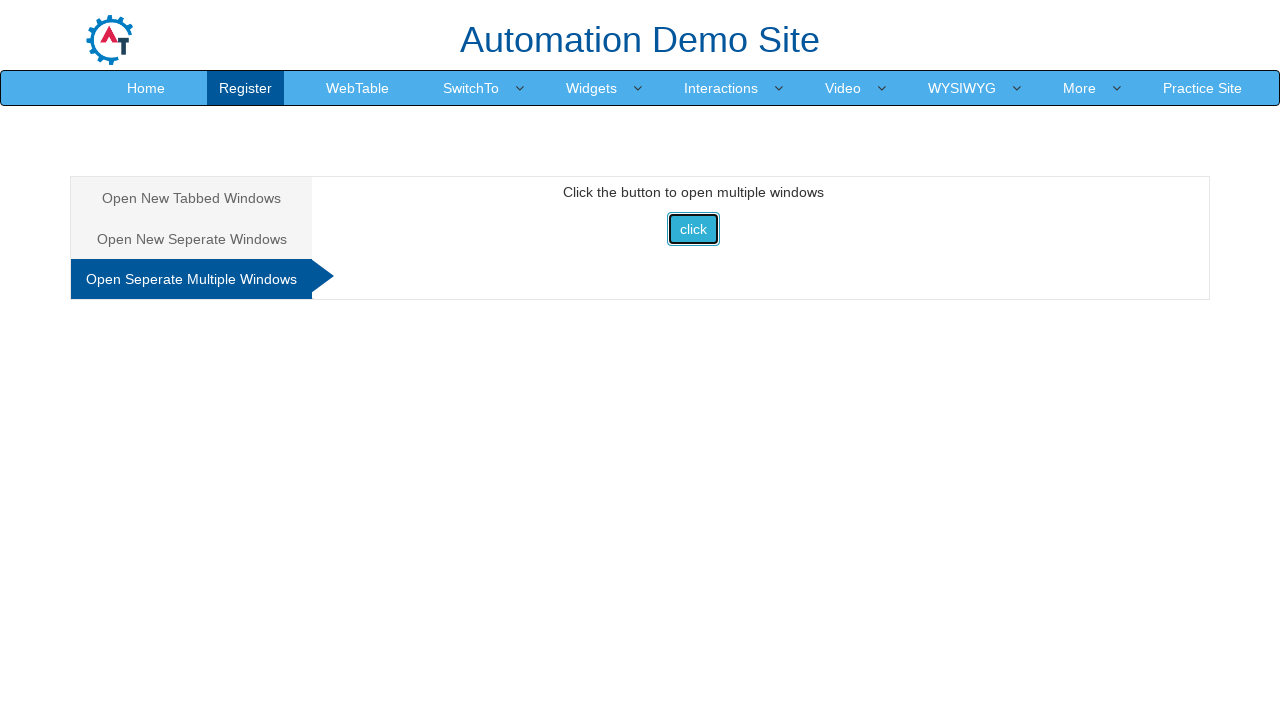